Tests confirmation JavaScript alert by clicking a button to trigger it, verifying the alert text, and accepting the confirmation.

Starting URL: https://training-support.net/webelements/alerts

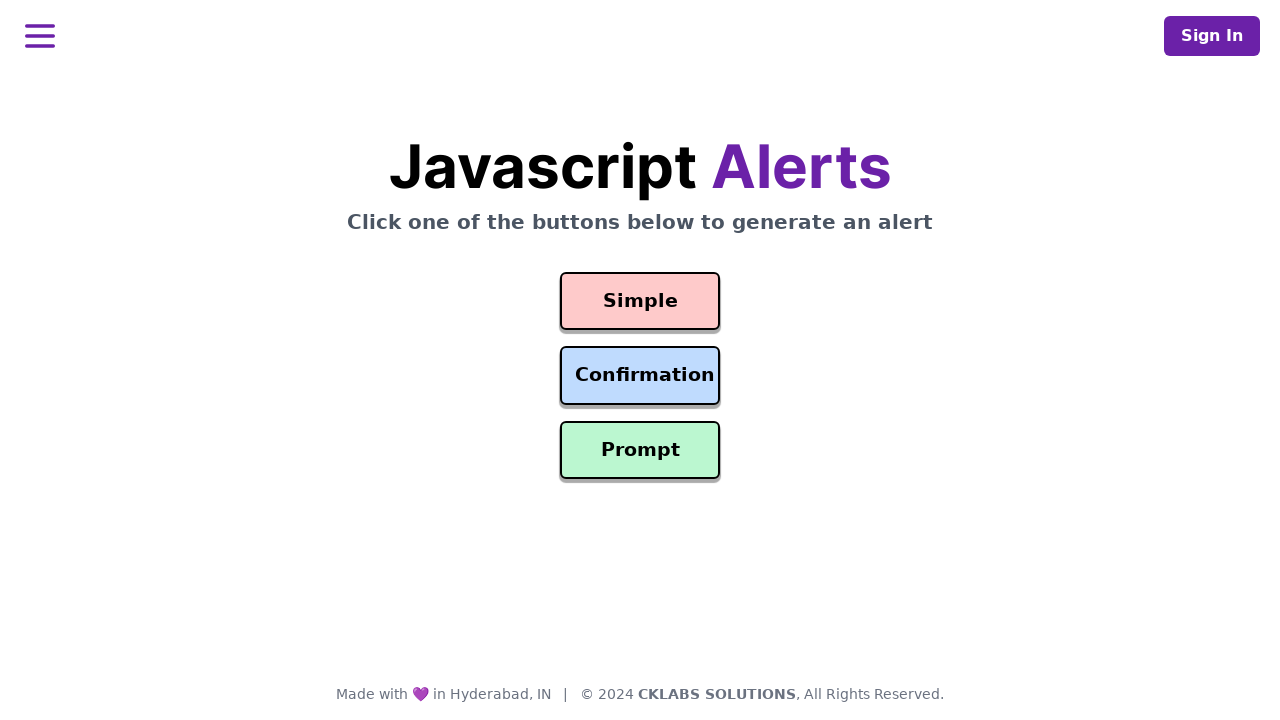

Set up dialog handler for confirmation alert
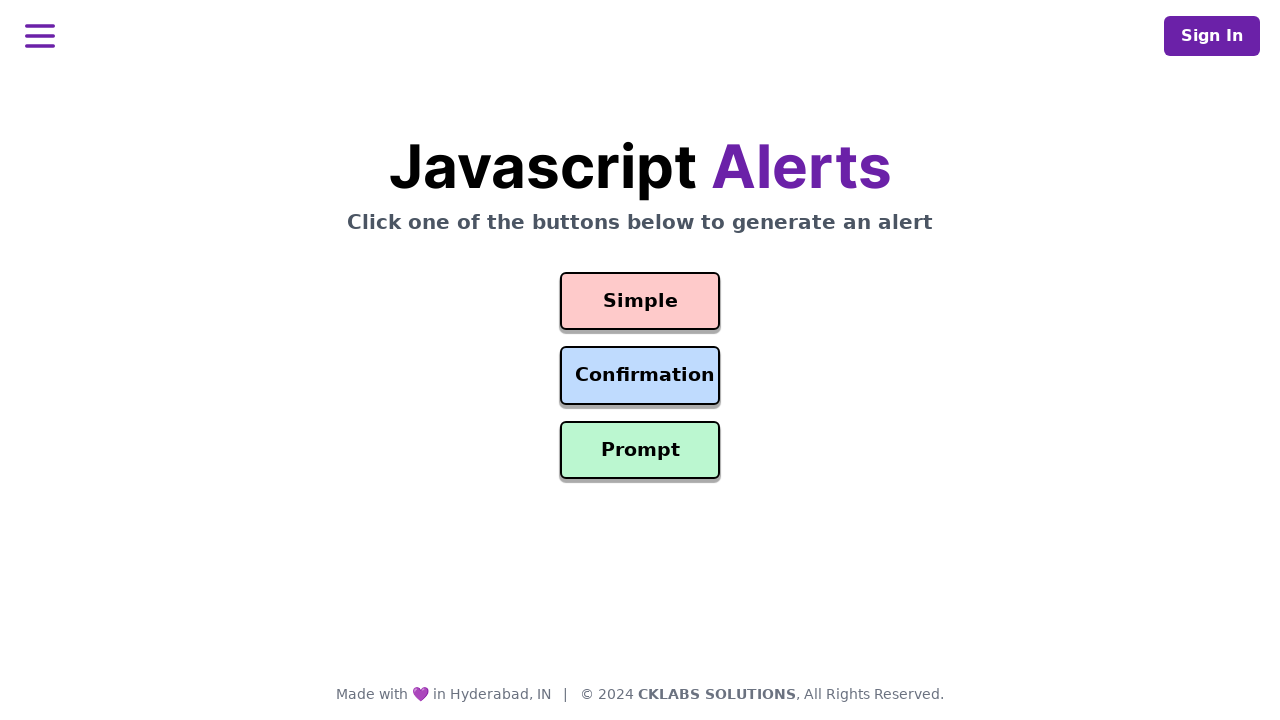

Clicked confirmation alert button at (640, 376) on #confirmation
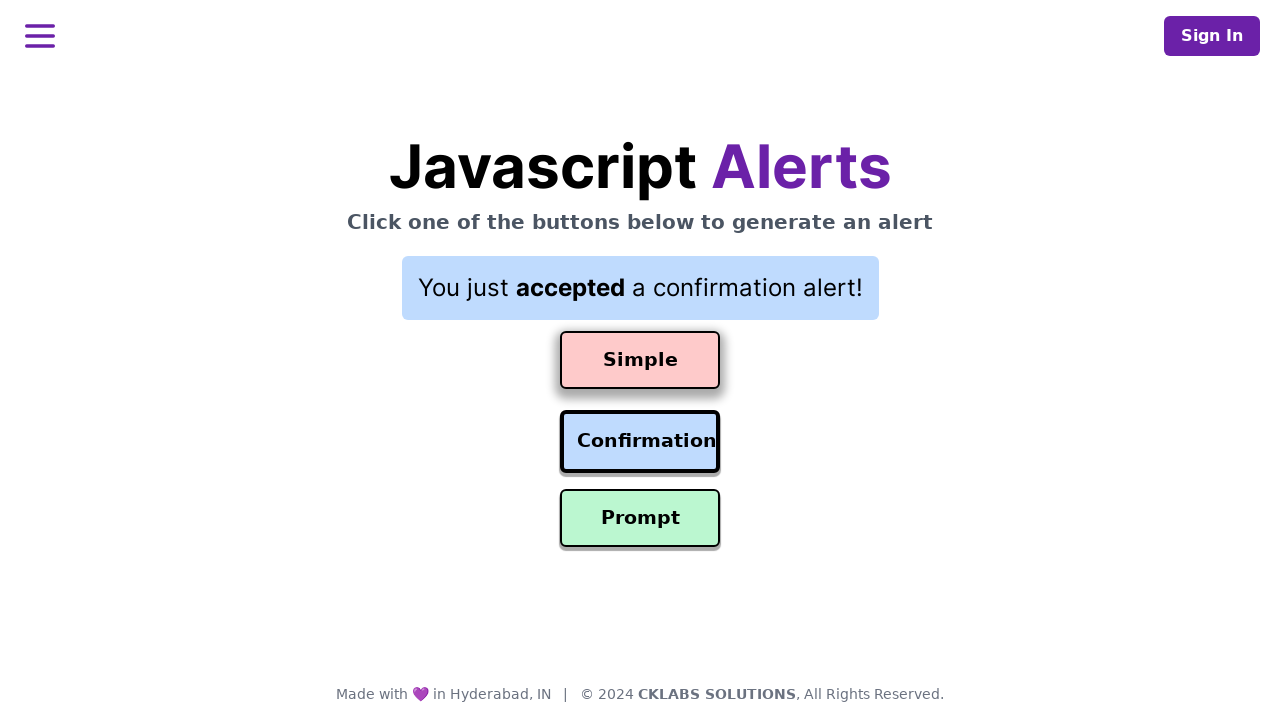

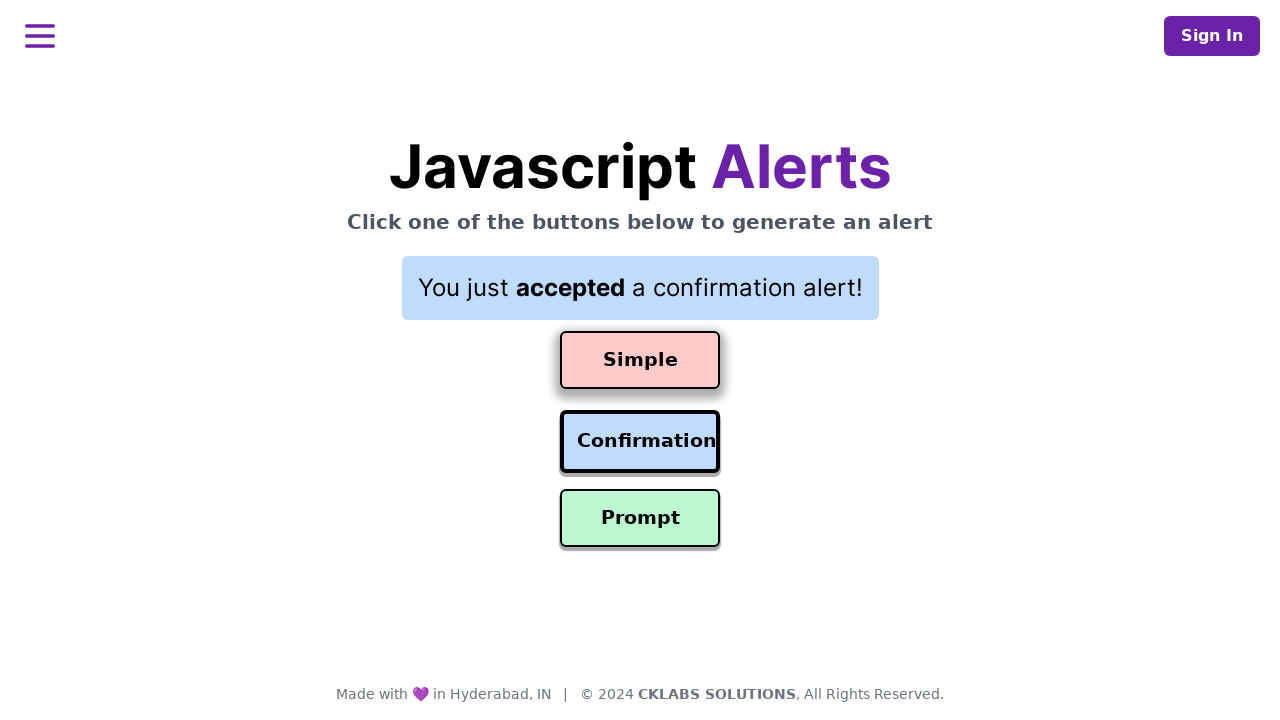